Tests checkbox selection functionality on a practice automation site by clicking the "Remember Me" checkbox and verifying it becomes selected

Starting URL: http://practice.automationtesting.in/my-account/

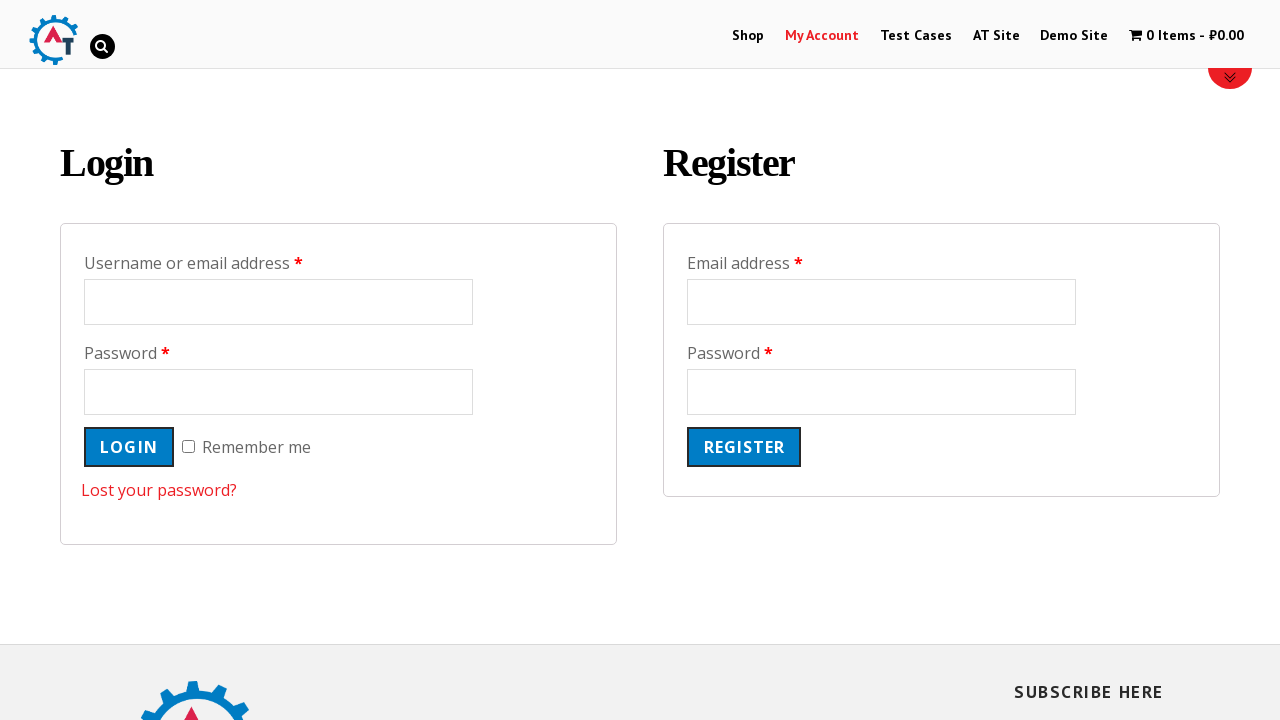

Navigated to practice automation site my-account page
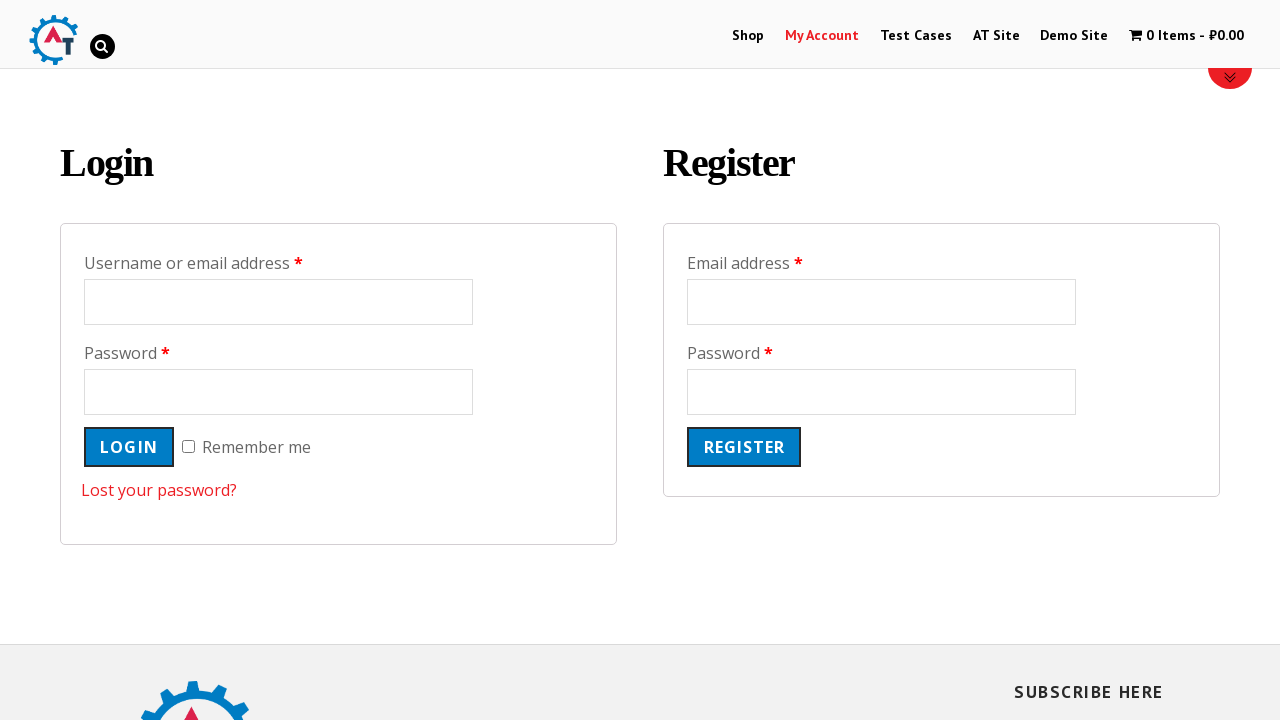

Clicked the 'Remember Me' checkbox at (188, 447) on input#rememberme
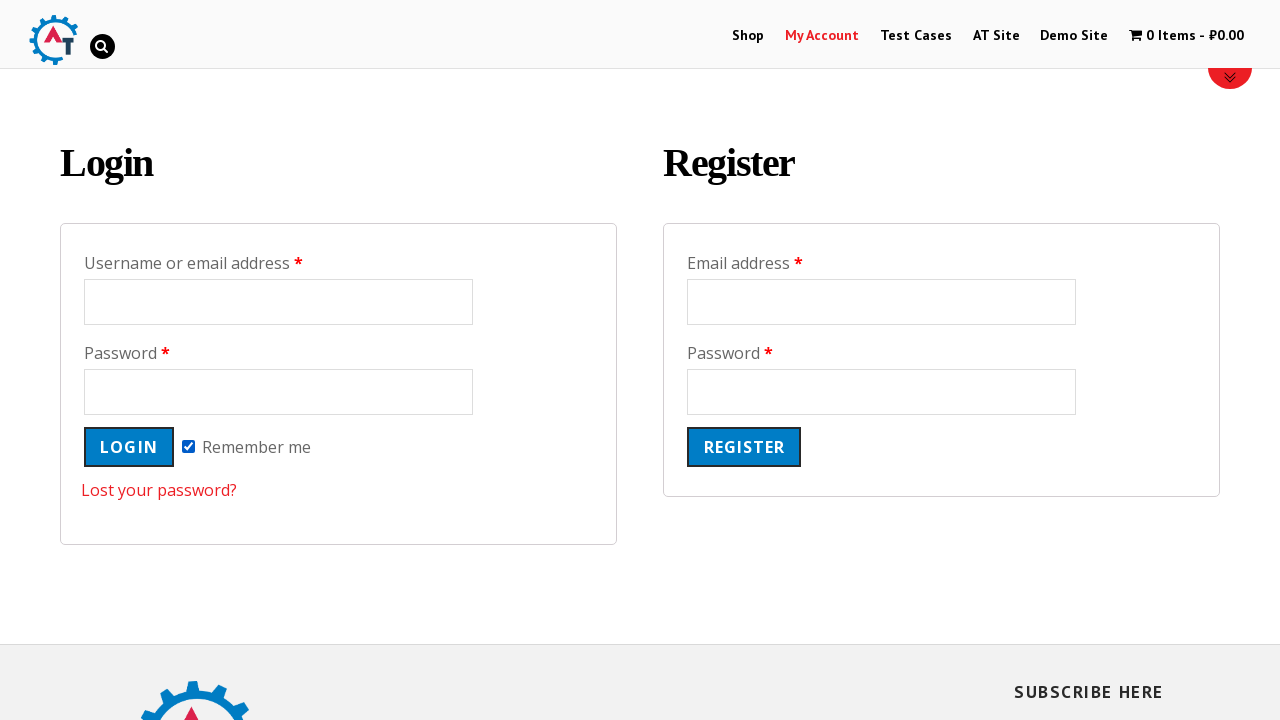

Verified 'Remember Me' checkbox is selected
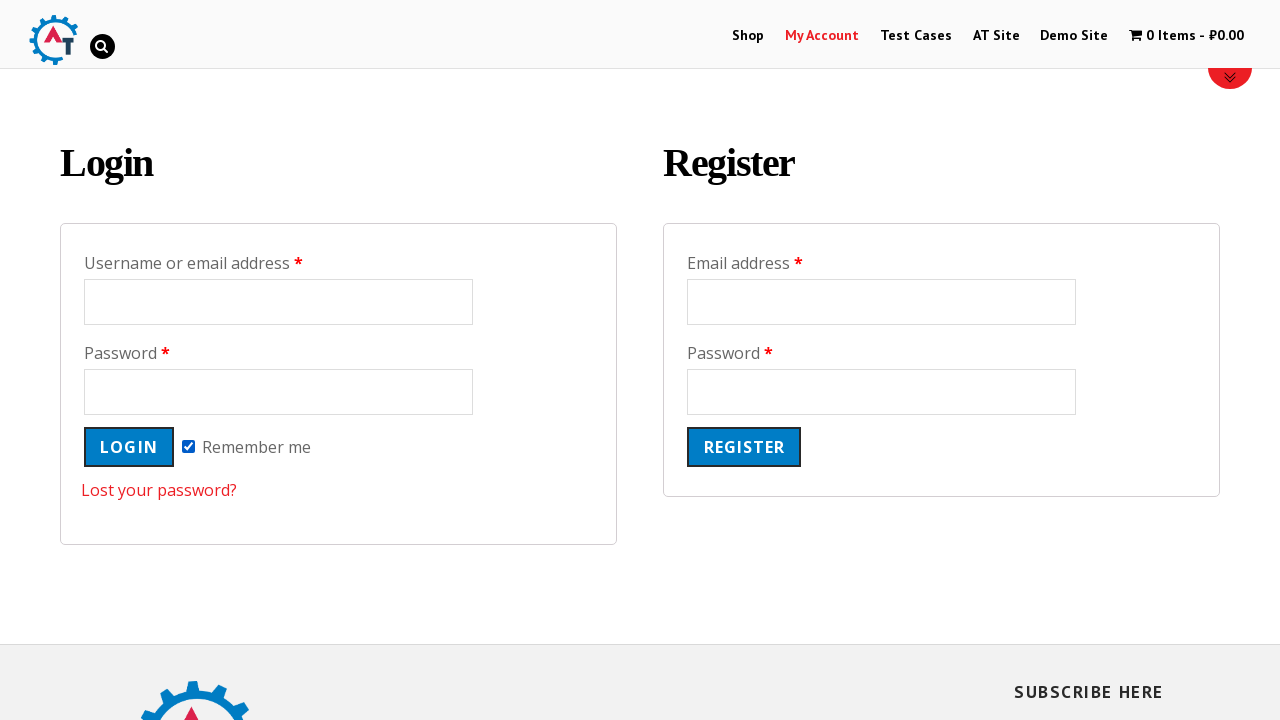

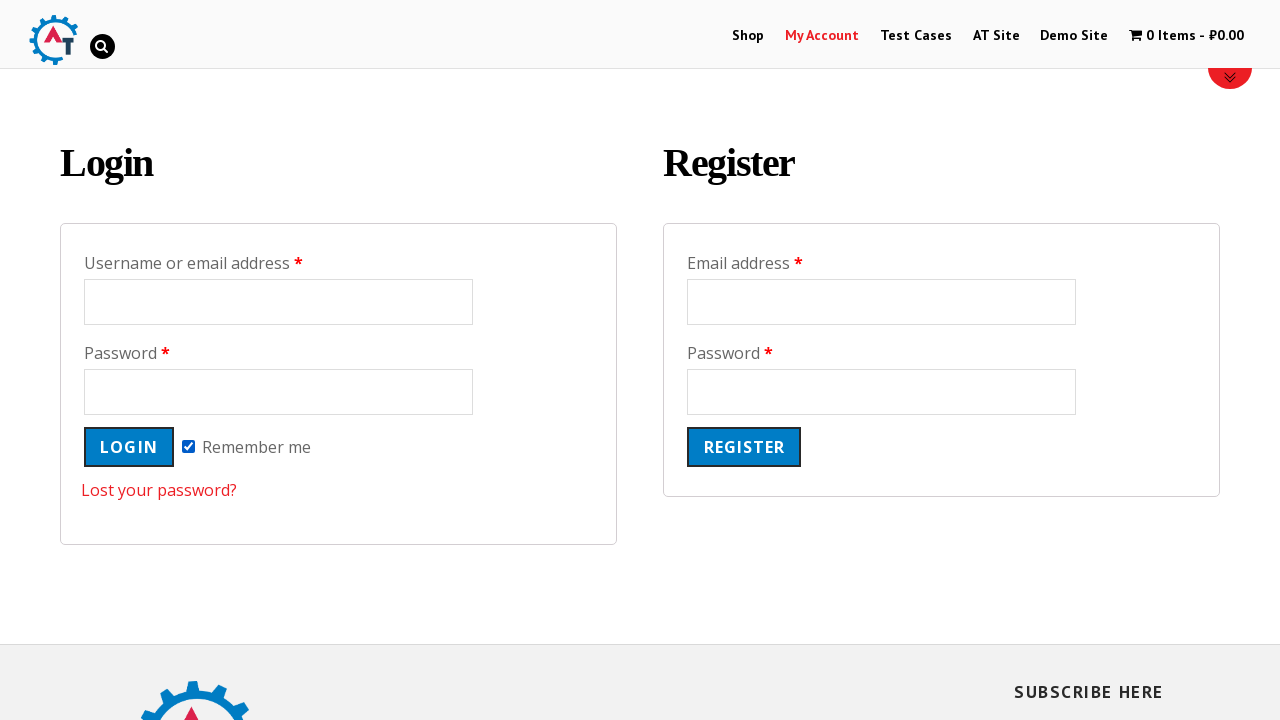